Tests autocomplete dropdown by typing "ind" and selecting India from suggestions

Starting URL: https://rahulshettyacademy.com/dropdownsPractise/

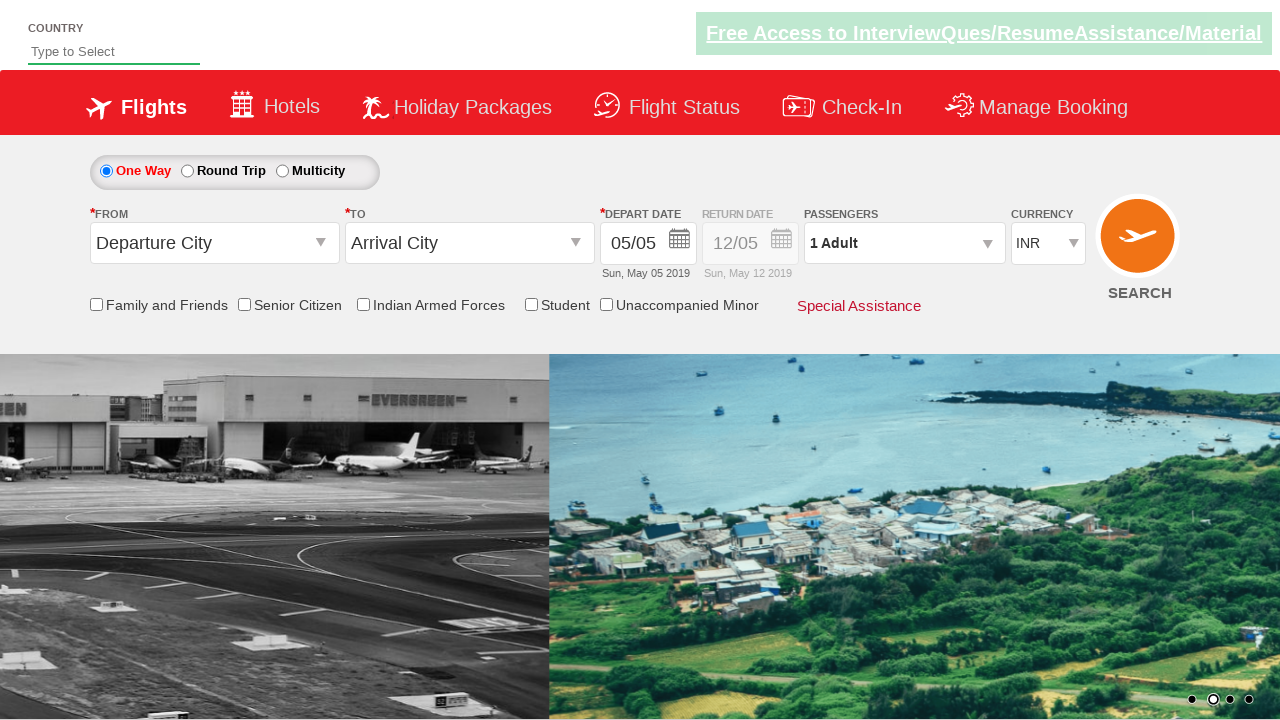

Typed 'ind' in autosuggest field on #autosuggest
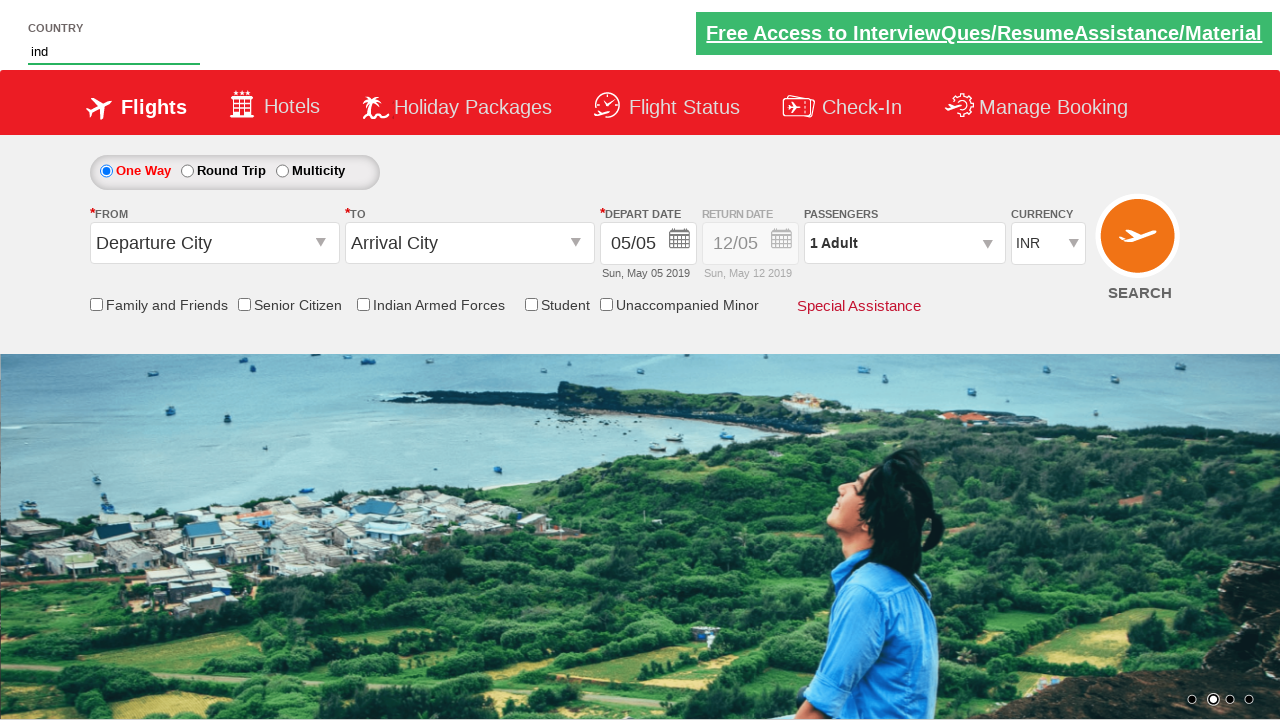

Autocomplete dropdown suggestions loaded
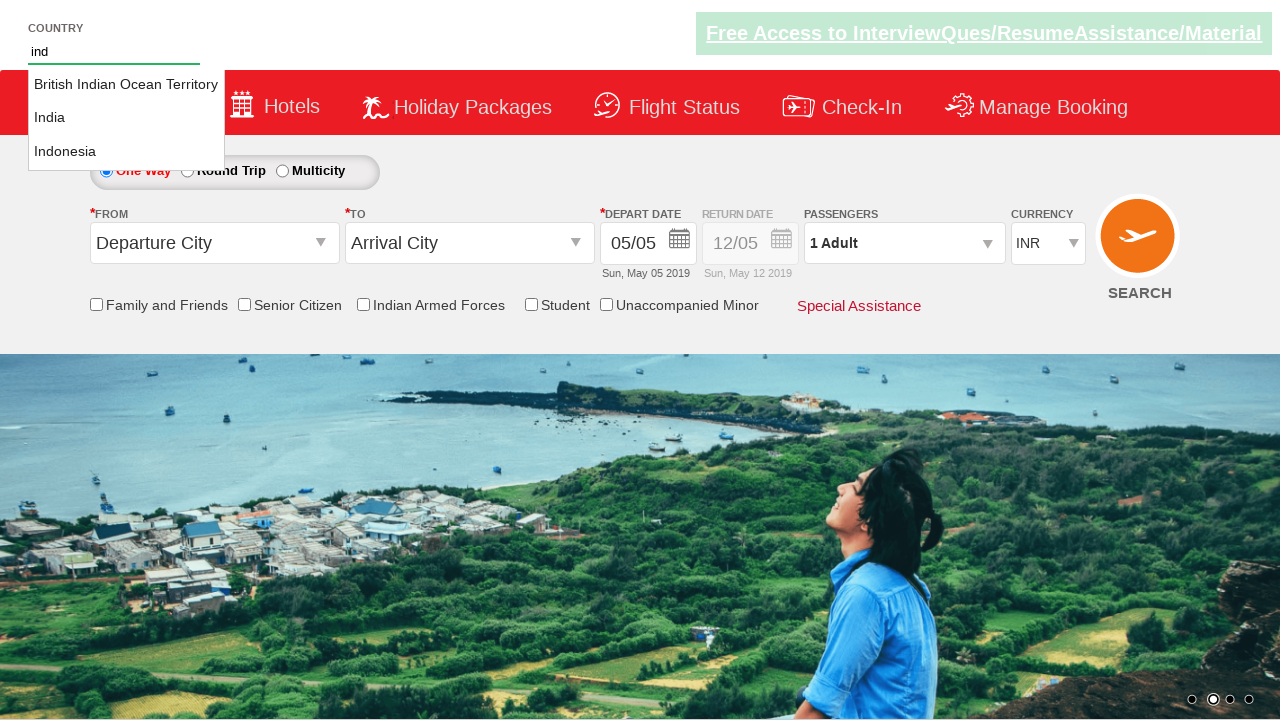

Selected 'India' from dropdown suggestions at (126, 118) on li[class='ui-menu-item'] a >> nth=1
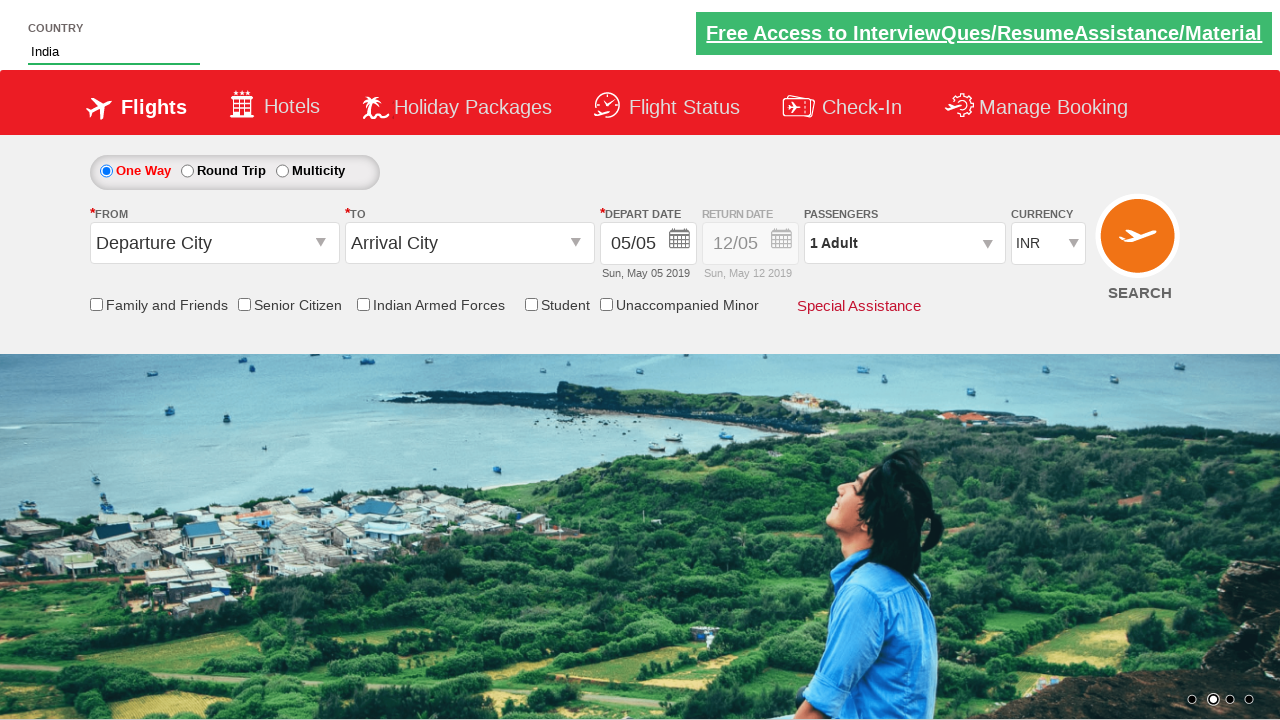

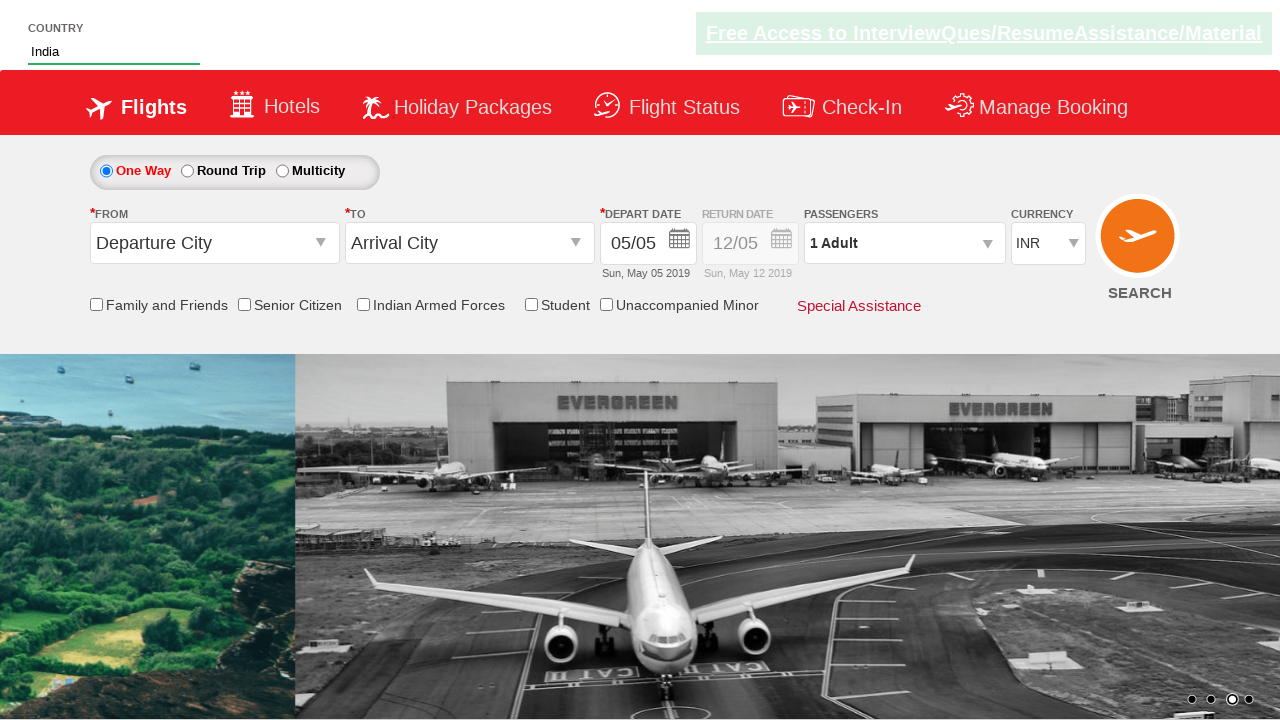